Tests the 12306 railway ticket query functionality by filling in departure station, arrival station, and travel date, then submitting the search to view available tickets.

Starting URL: https://kyfw.12306.cn/otn/leftTicket/init

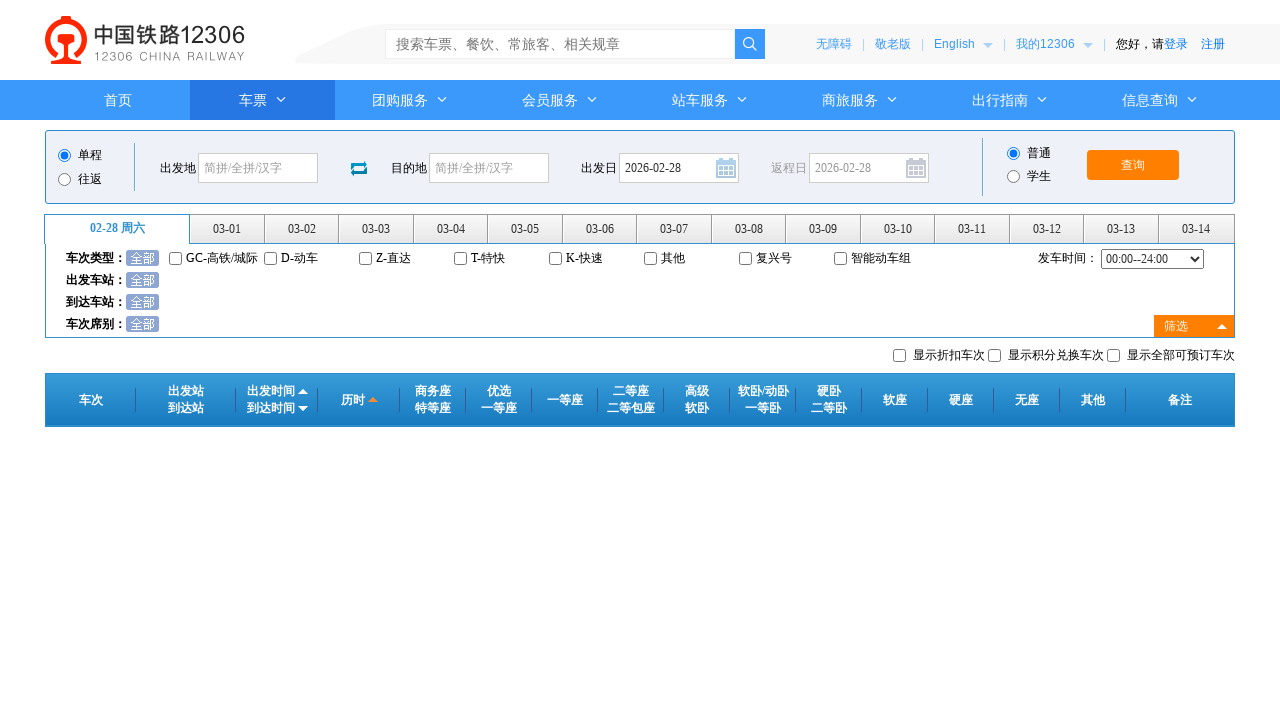

Clicked departure station field at (258, 168) on #fromStationText
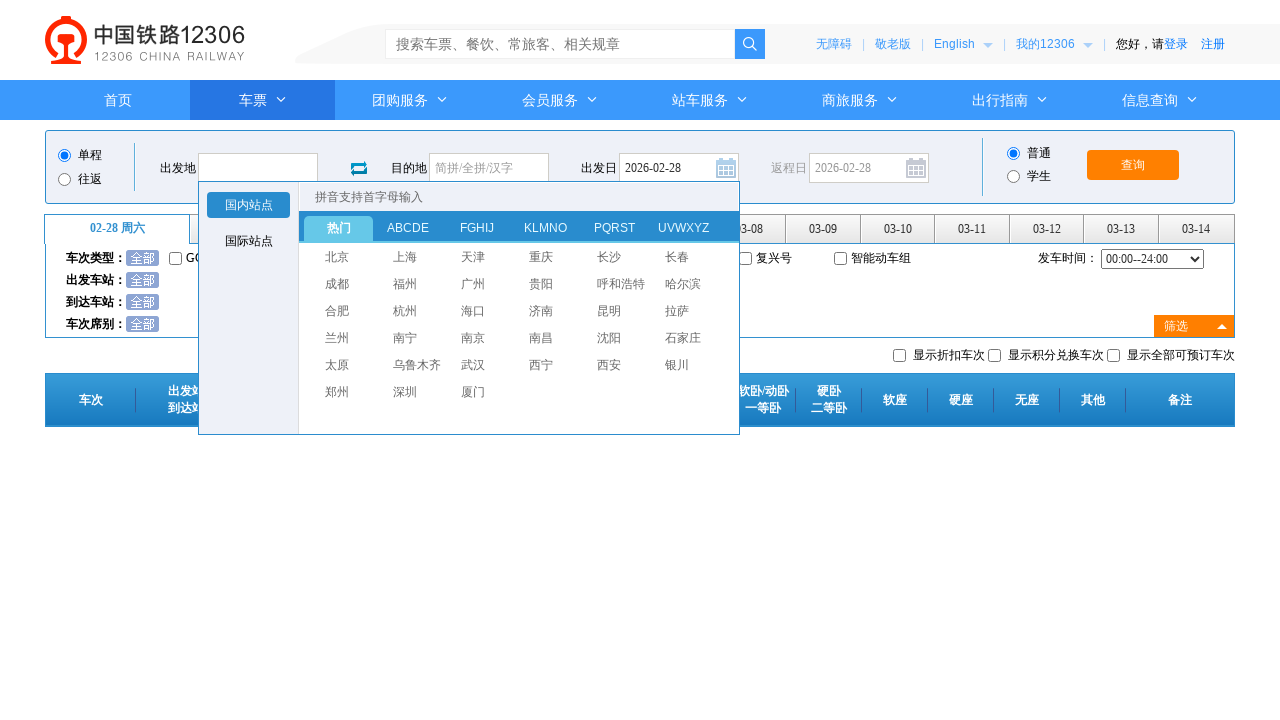

Filled departure station with '北京' (Beijing) on #fromStationText
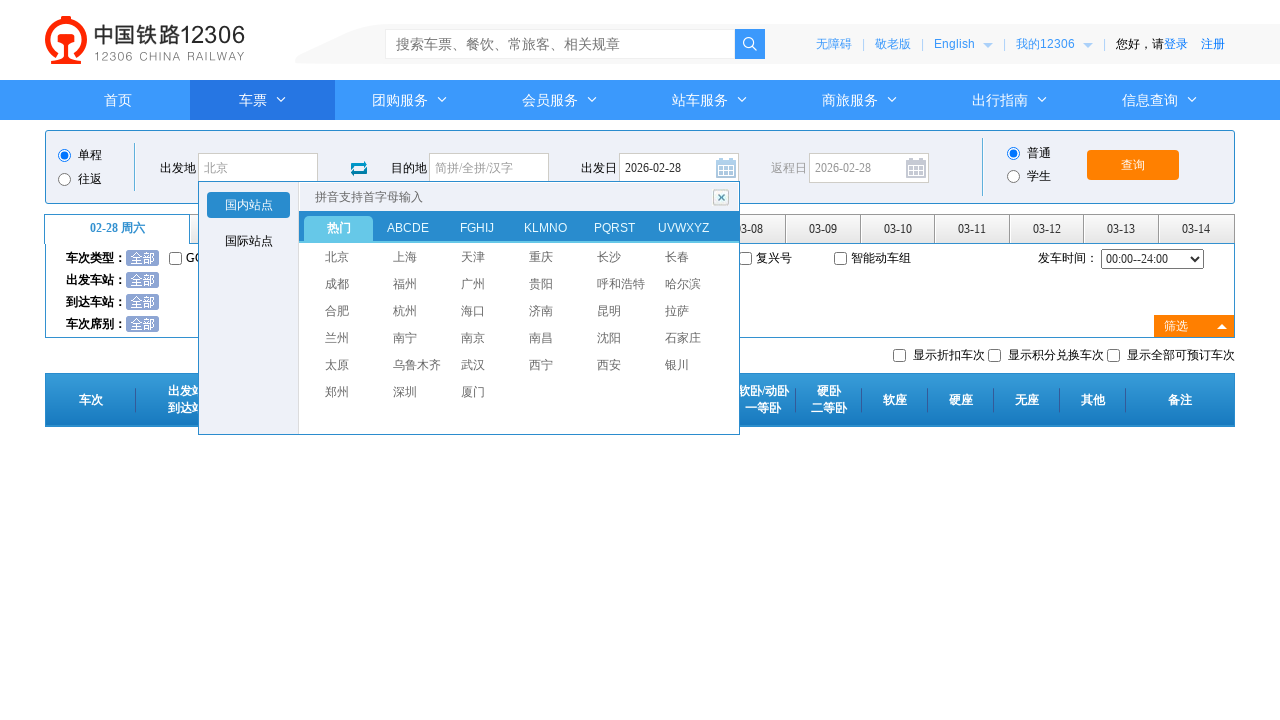

Pressed Enter to confirm departure station selection
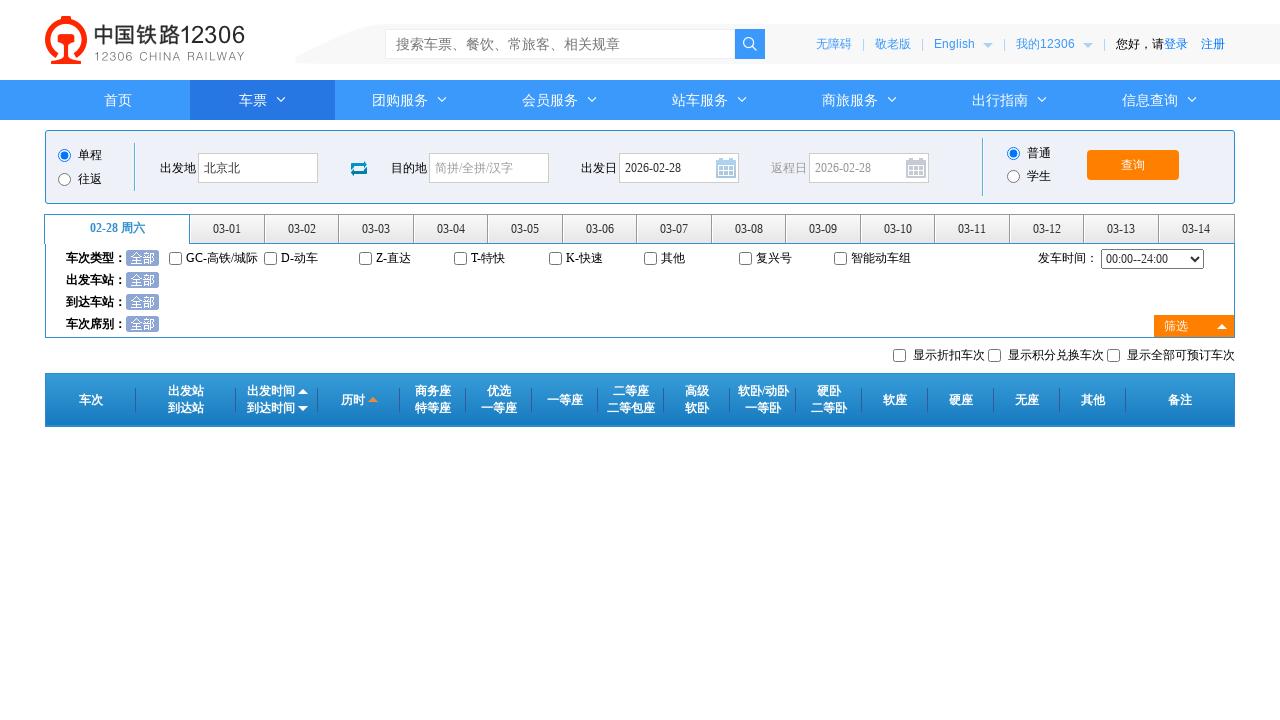

Clicked arrival station field at (489, 168) on #toStationText
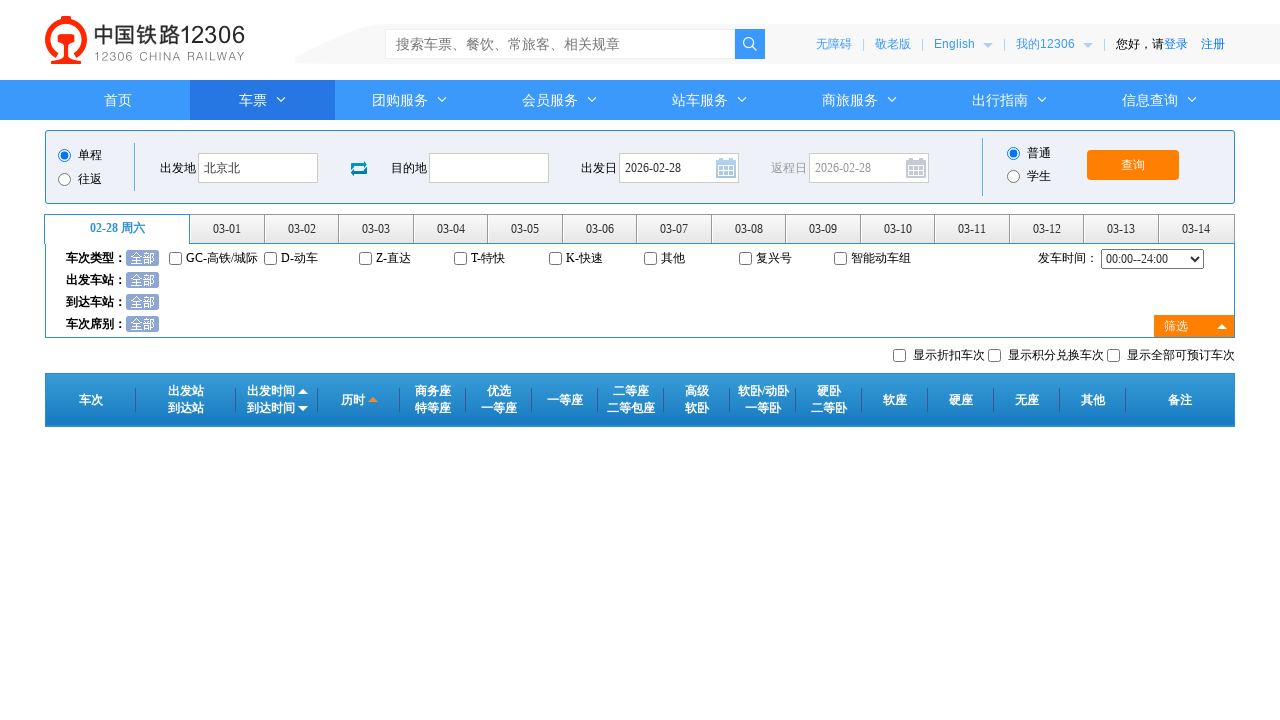

Filled arrival station with '上海' (Shanghai) on #toStationText
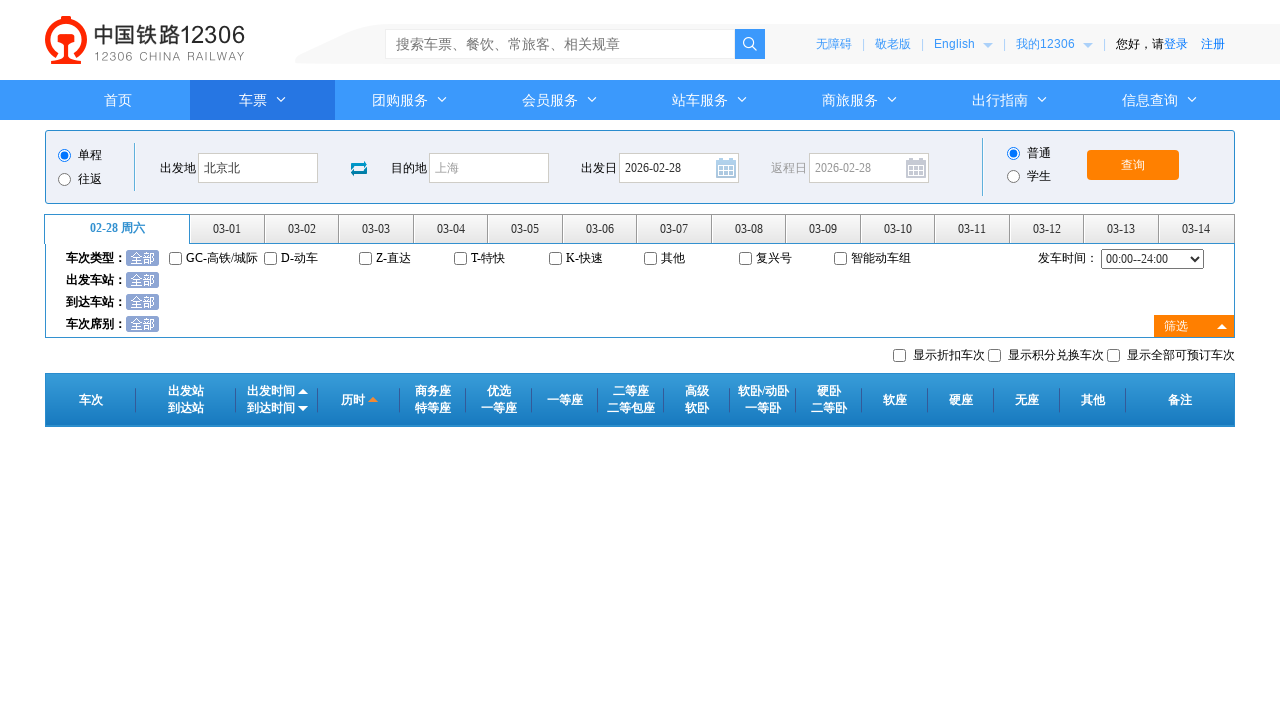

Pressed Enter to confirm arrival station selection
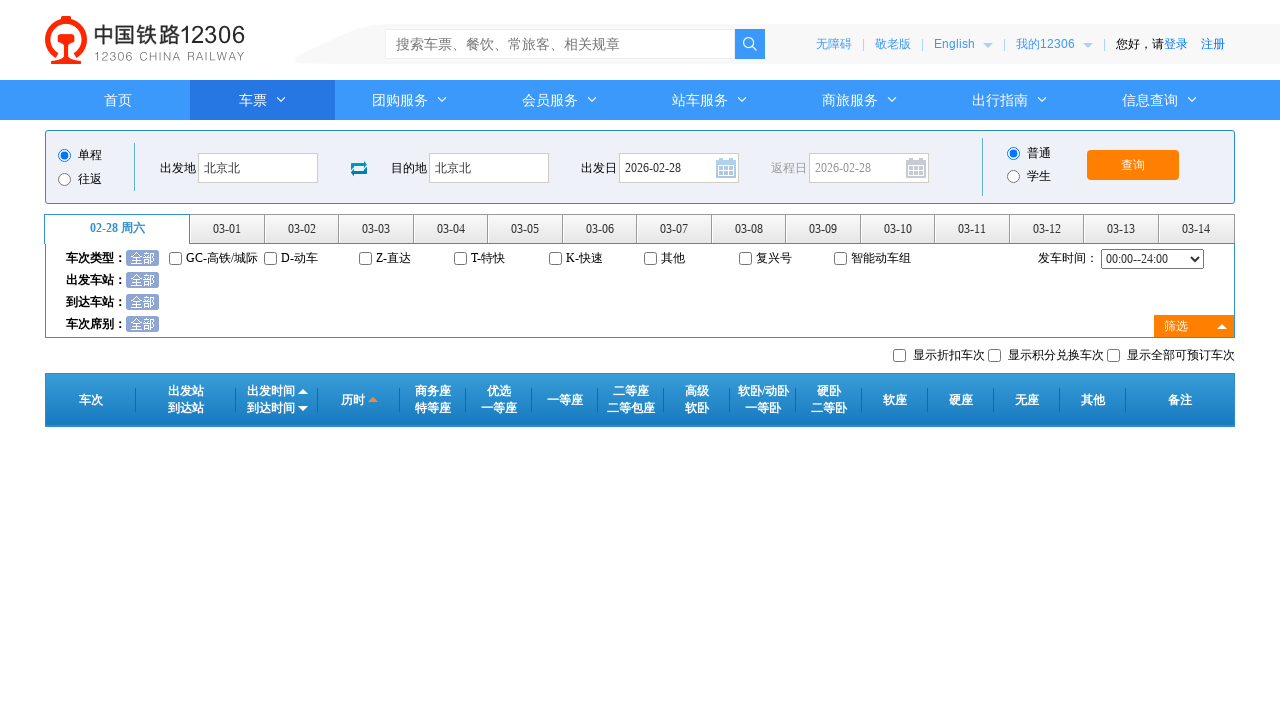

Removed readonly attribute from date field
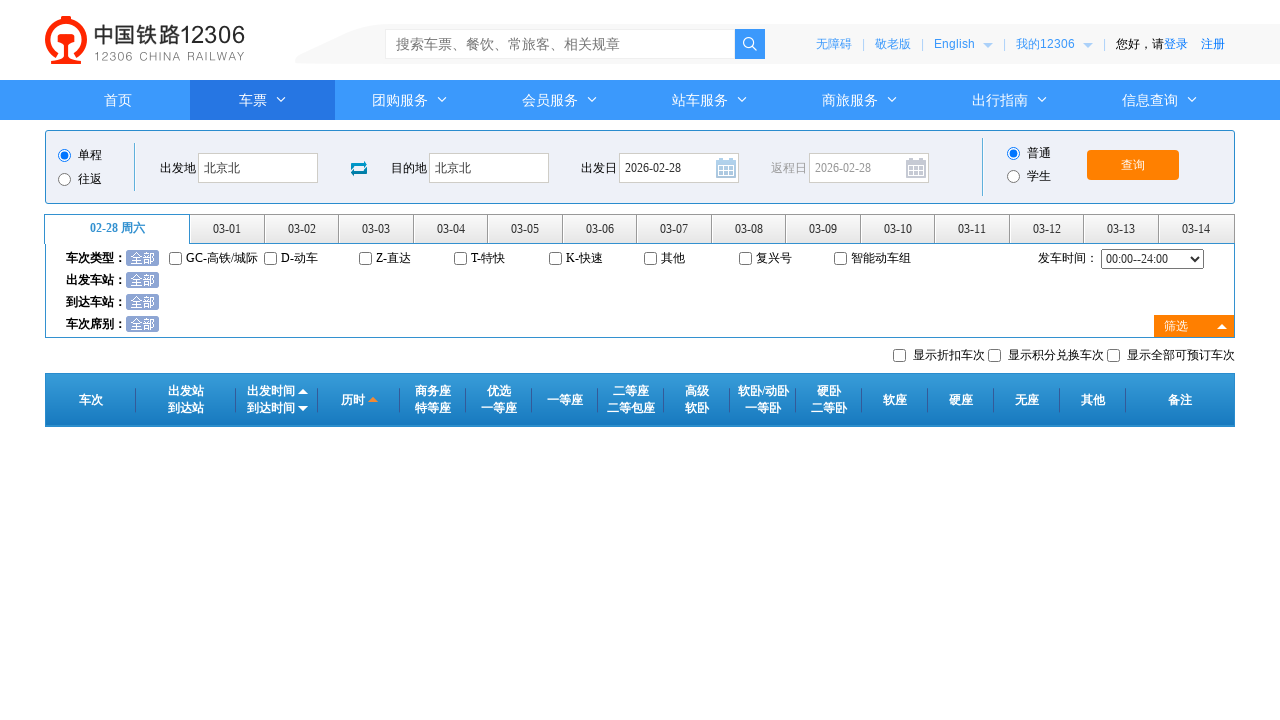

Filled travel date with '2025-03-15' on #train_date
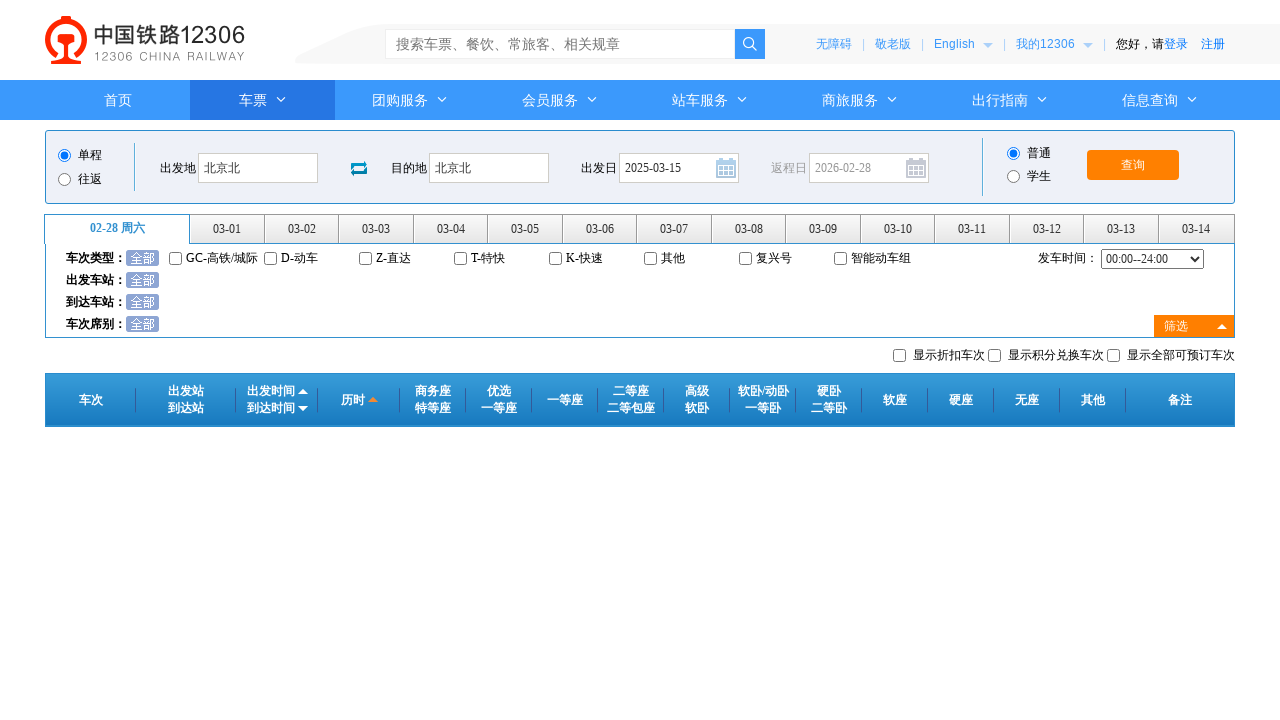

Clicked date field to confirm selection at (679, 168) on #train_date
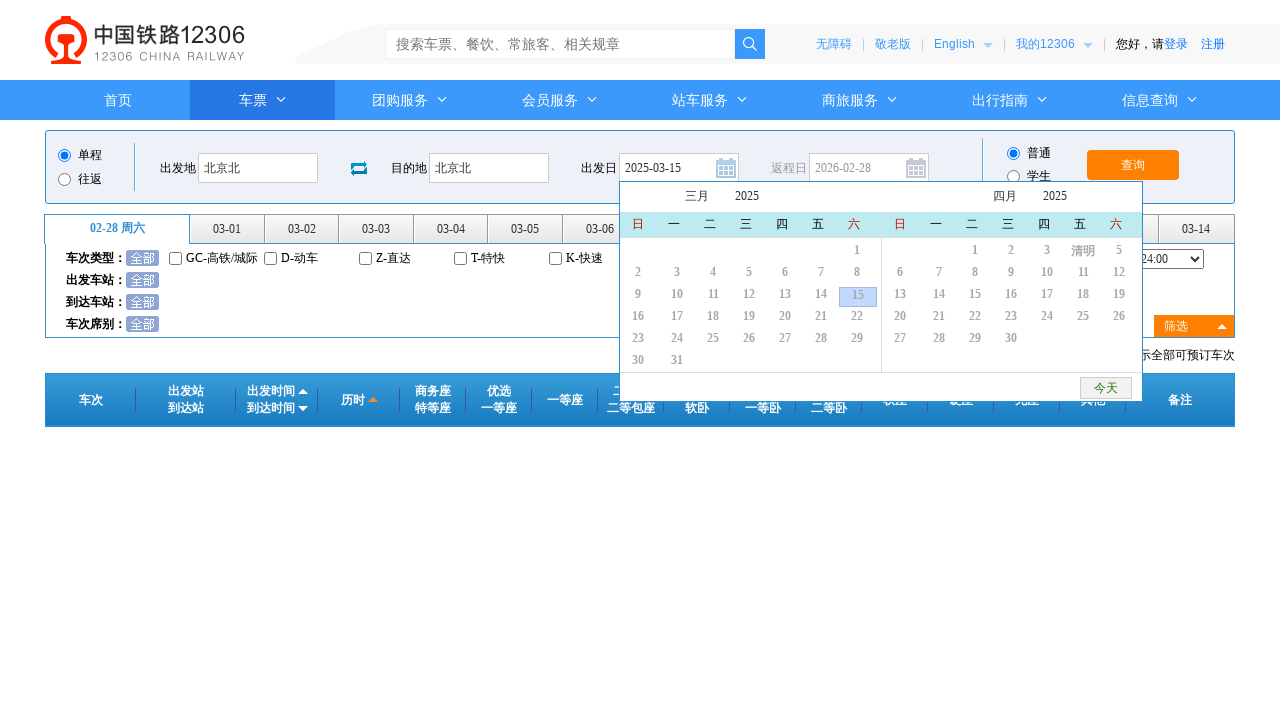

Clicked query button to search for available tickets at (1133, 165) on #query_ticket
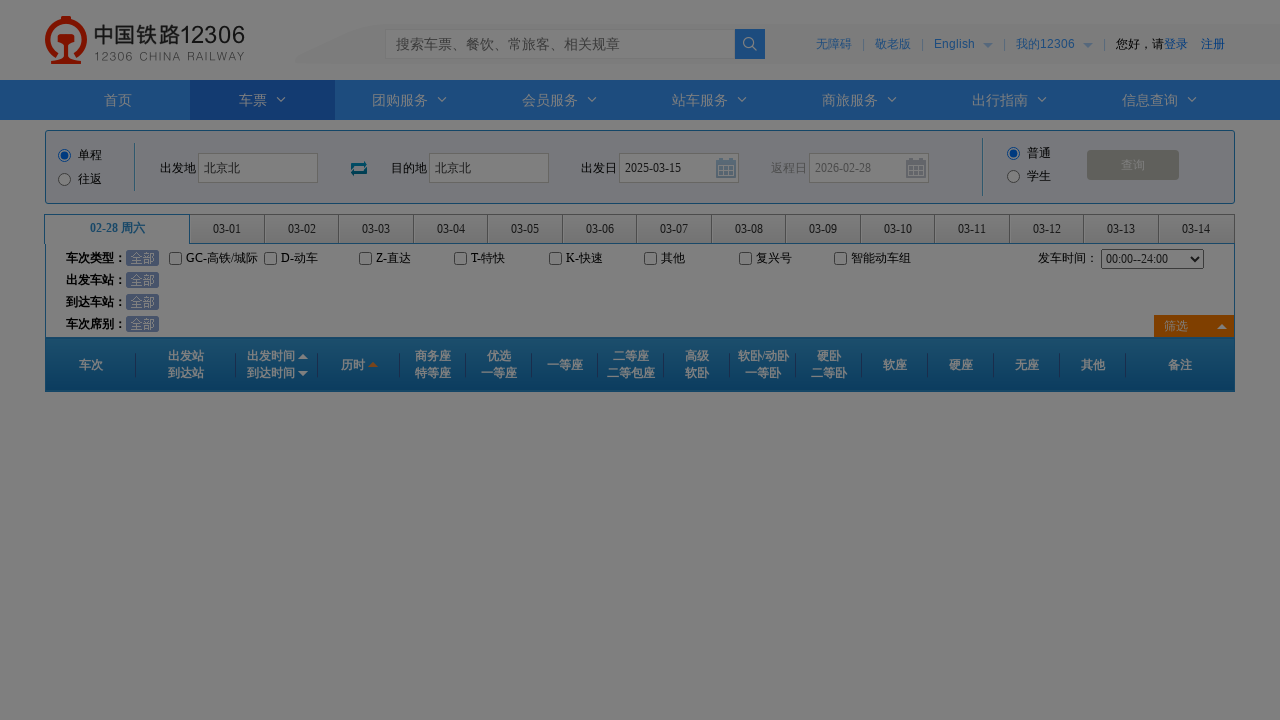

Waited 2 seconds for ticket search results to load
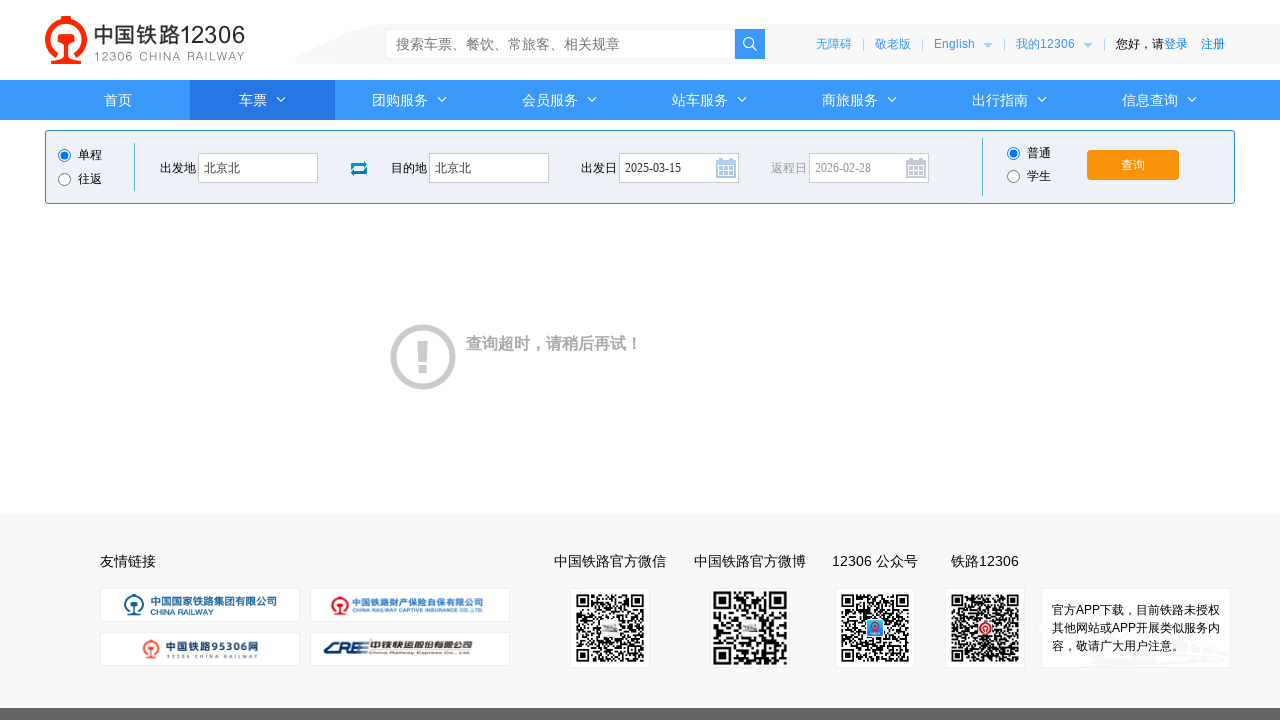

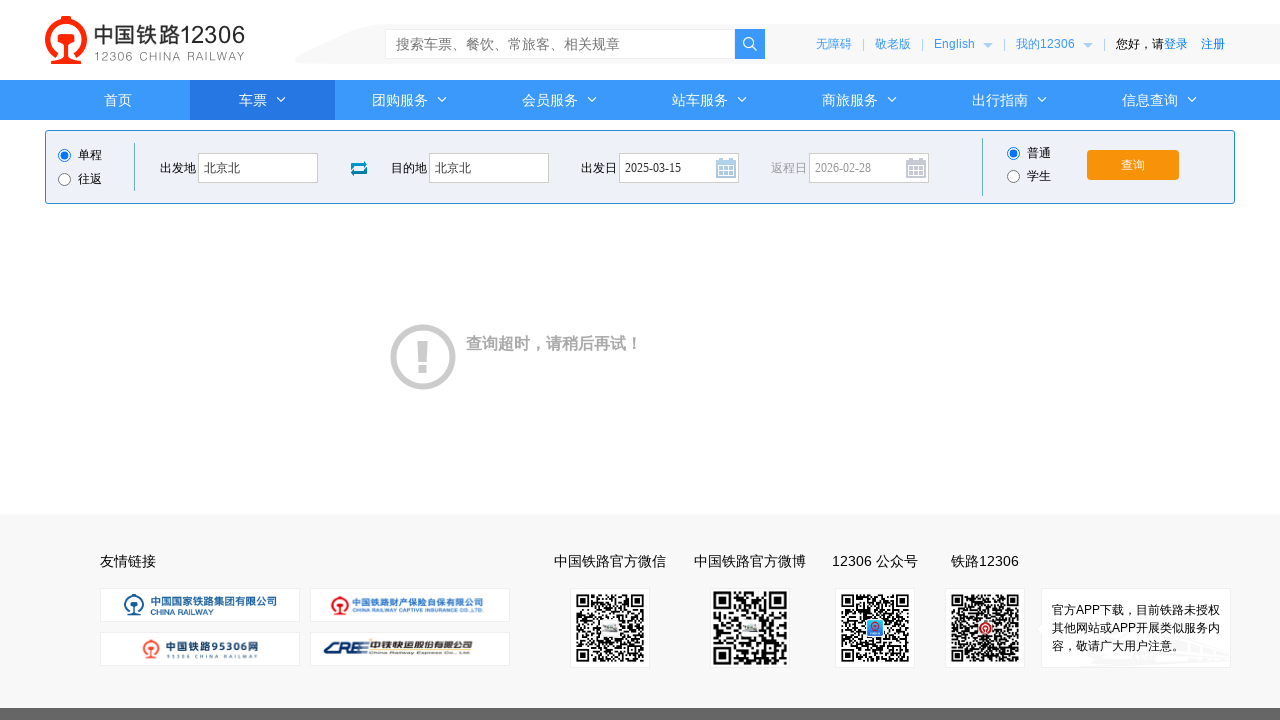